Tests the Python.org search functionality by searching for "pycon" and verifying results are returned

Starting URL: http://www.python.org

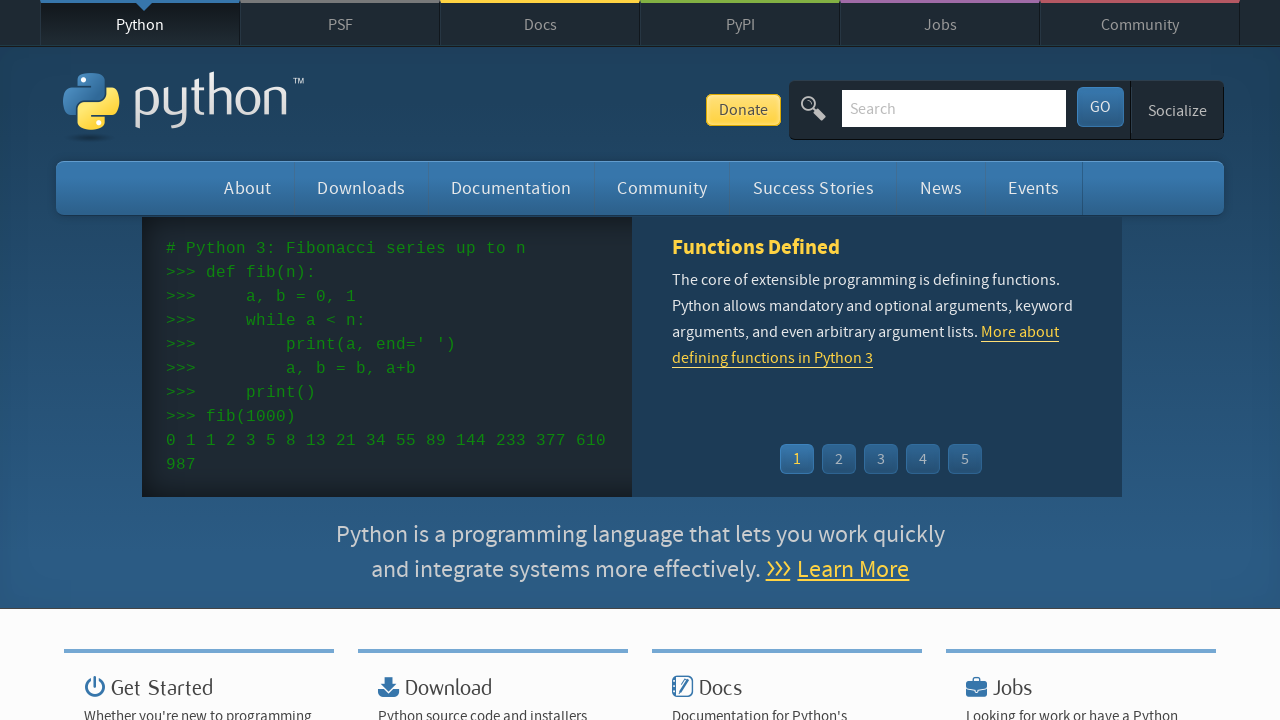

Filled search input field with 'pycon' on input[name='q']
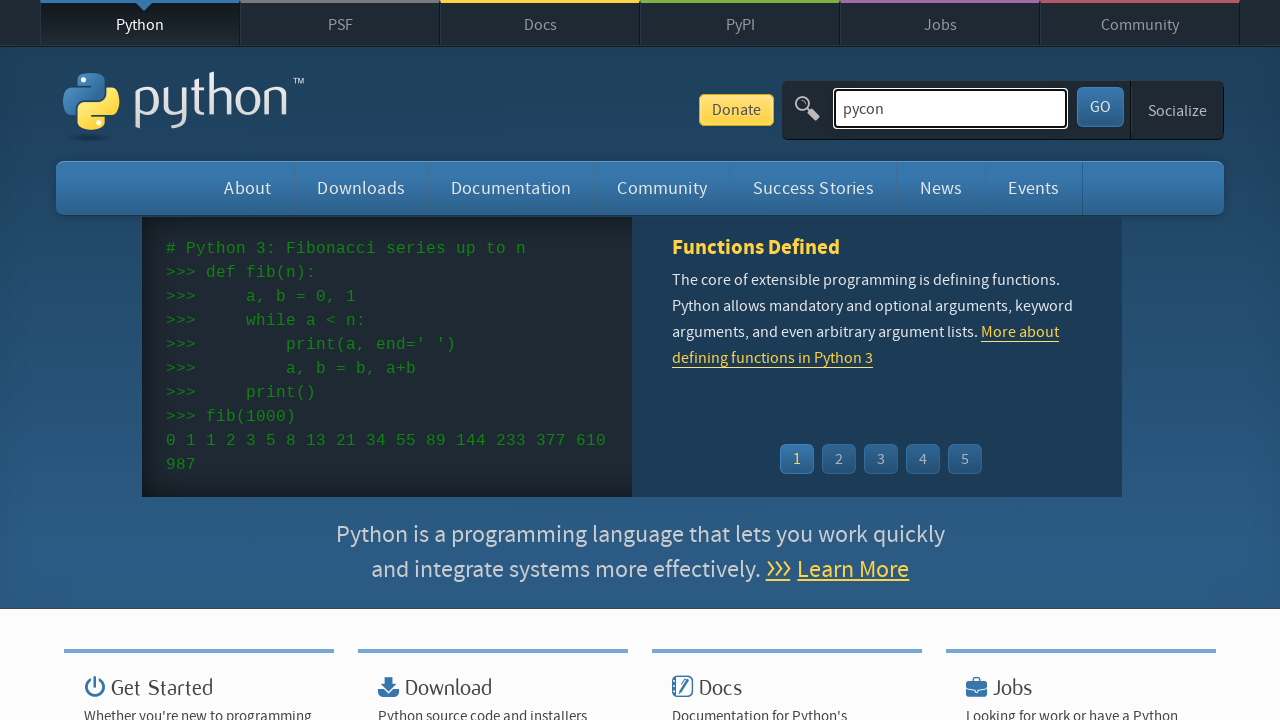

Pressed Enter to submit search query on input[name='q']
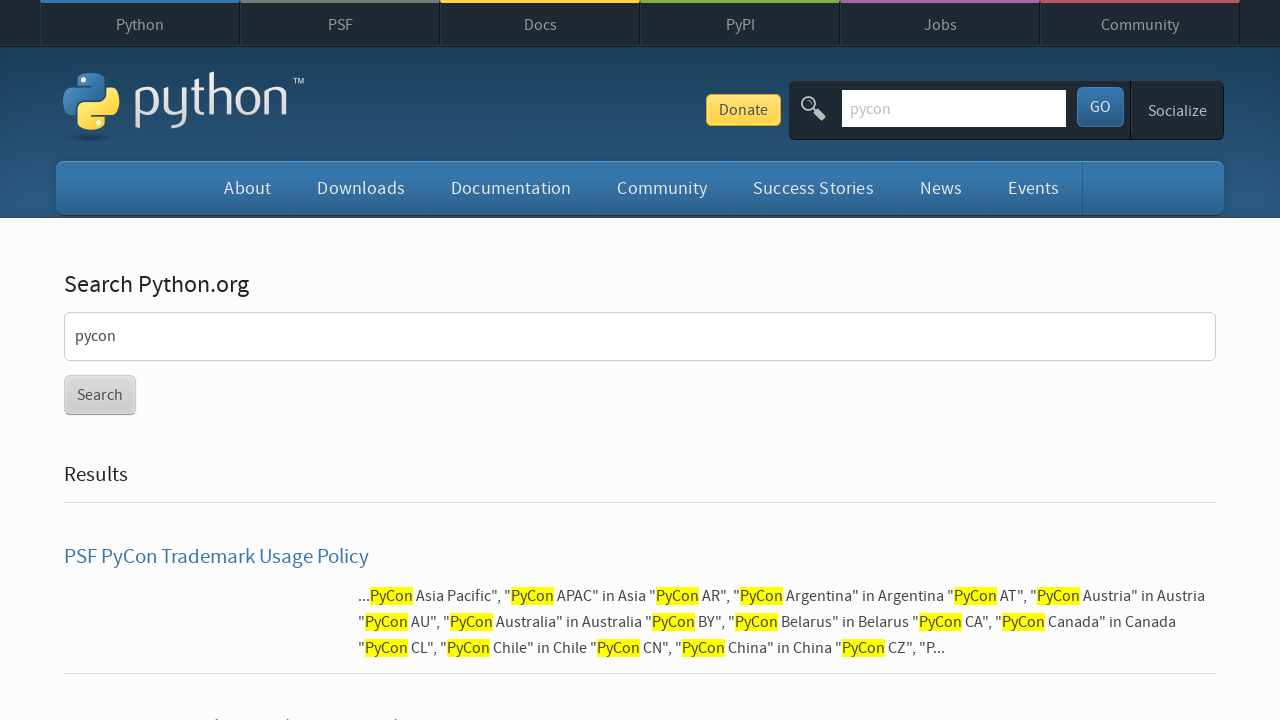

Search results page loaded (networkidle)
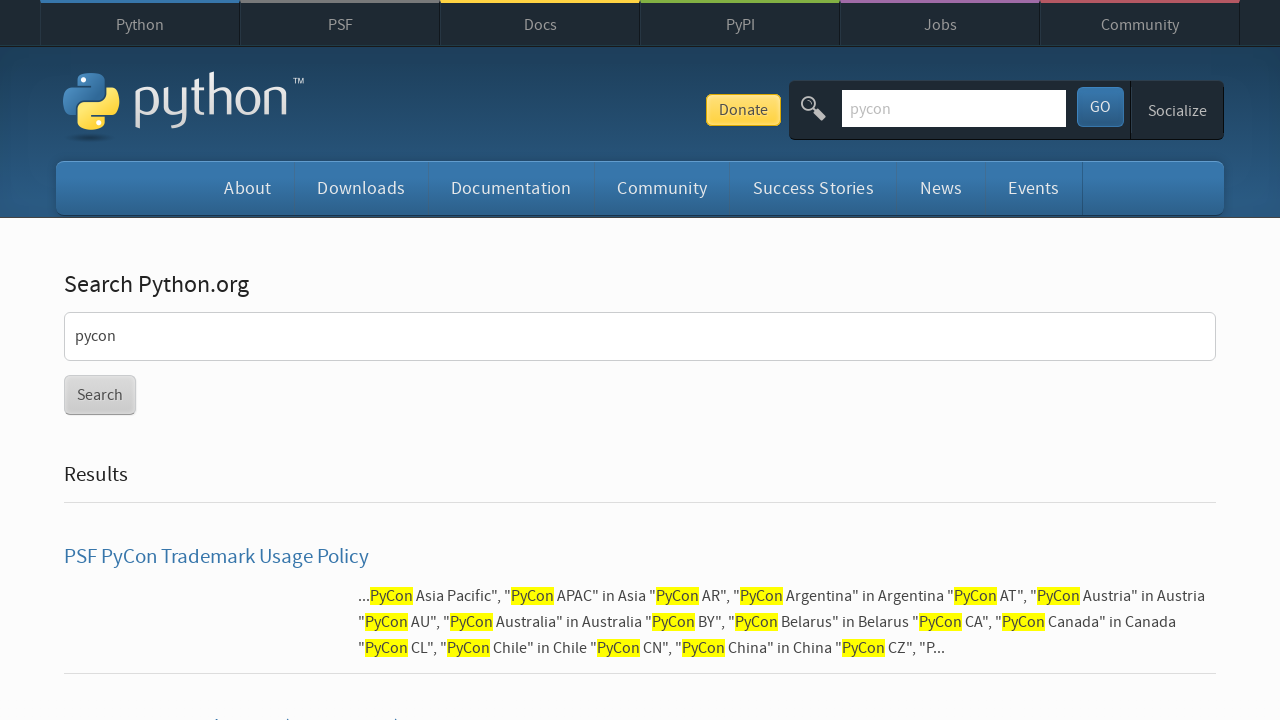

Verified that search results were returned (no 'No results found' message)
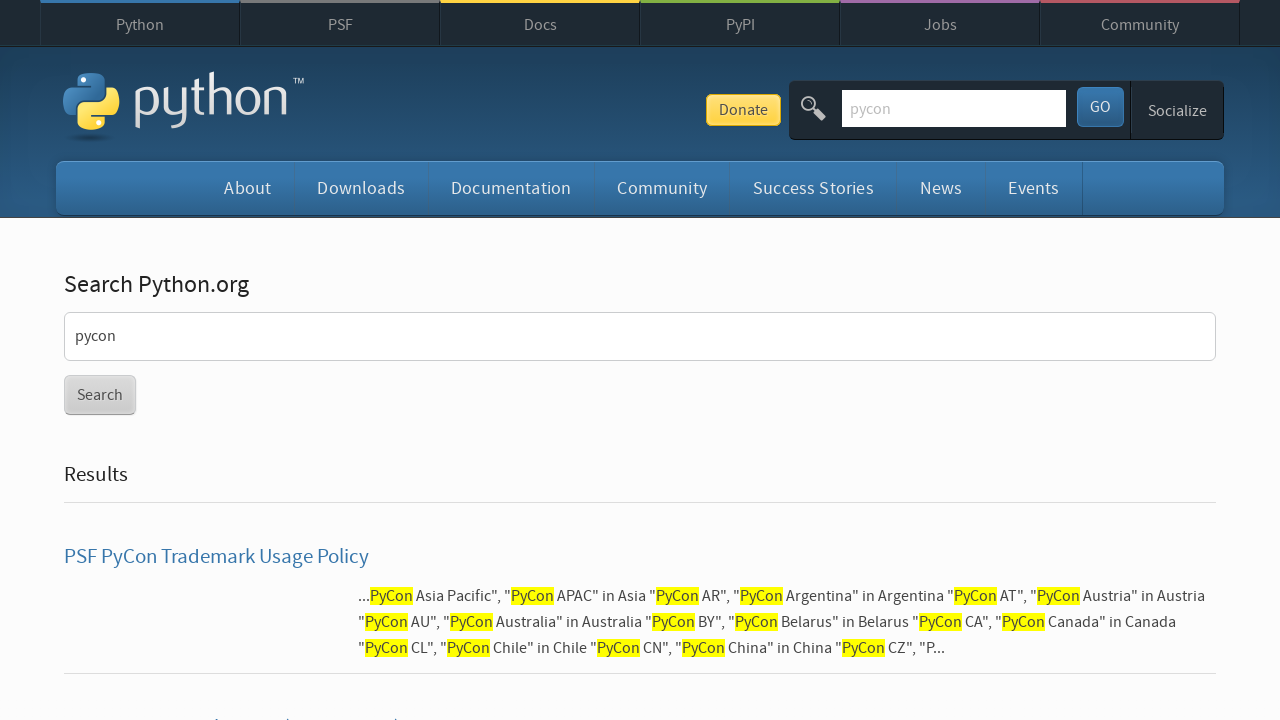

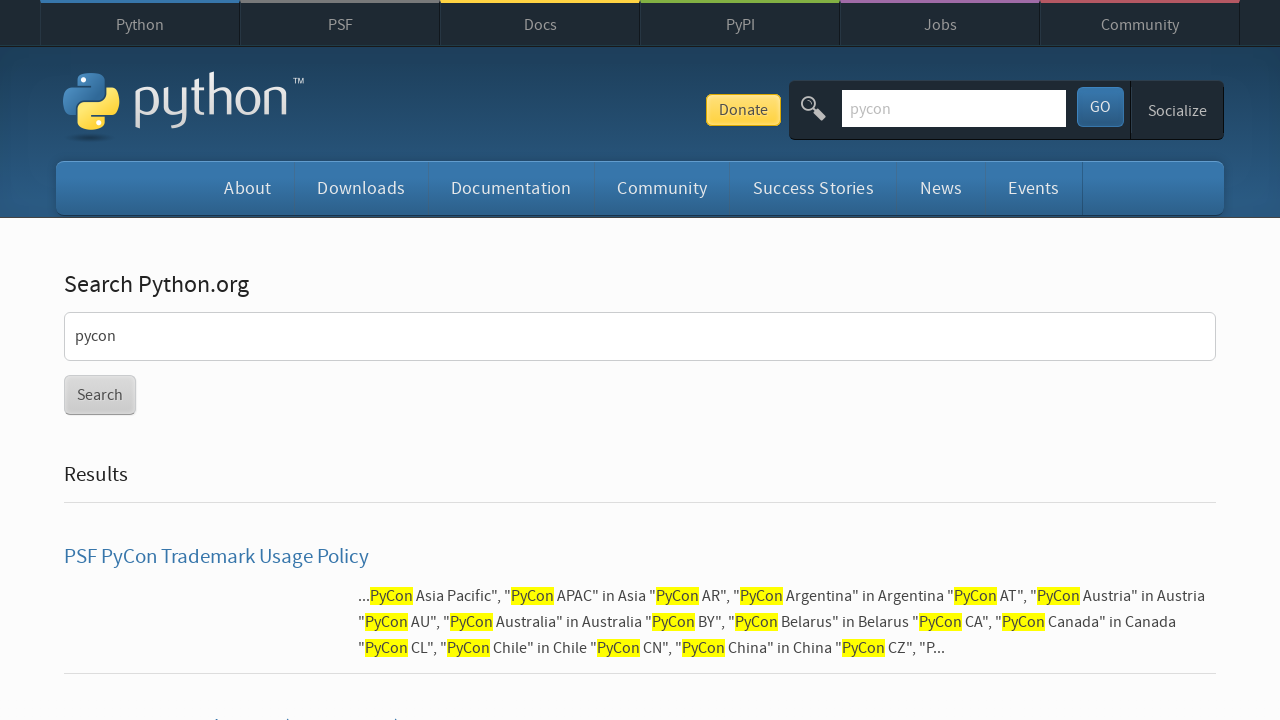